Switches between multiple browser tabs and prints their titles

Starting URL: http://qaclickacademy.com/practice.php

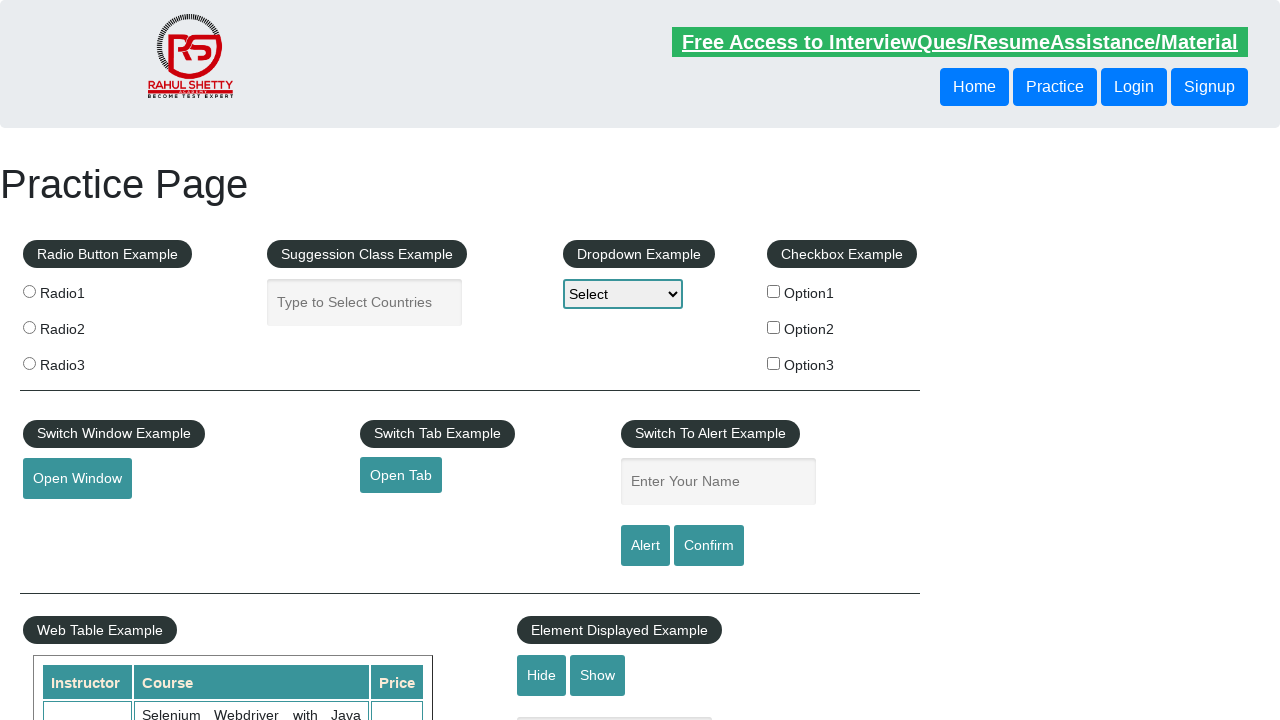

Waited 5 seconds for tabs to load
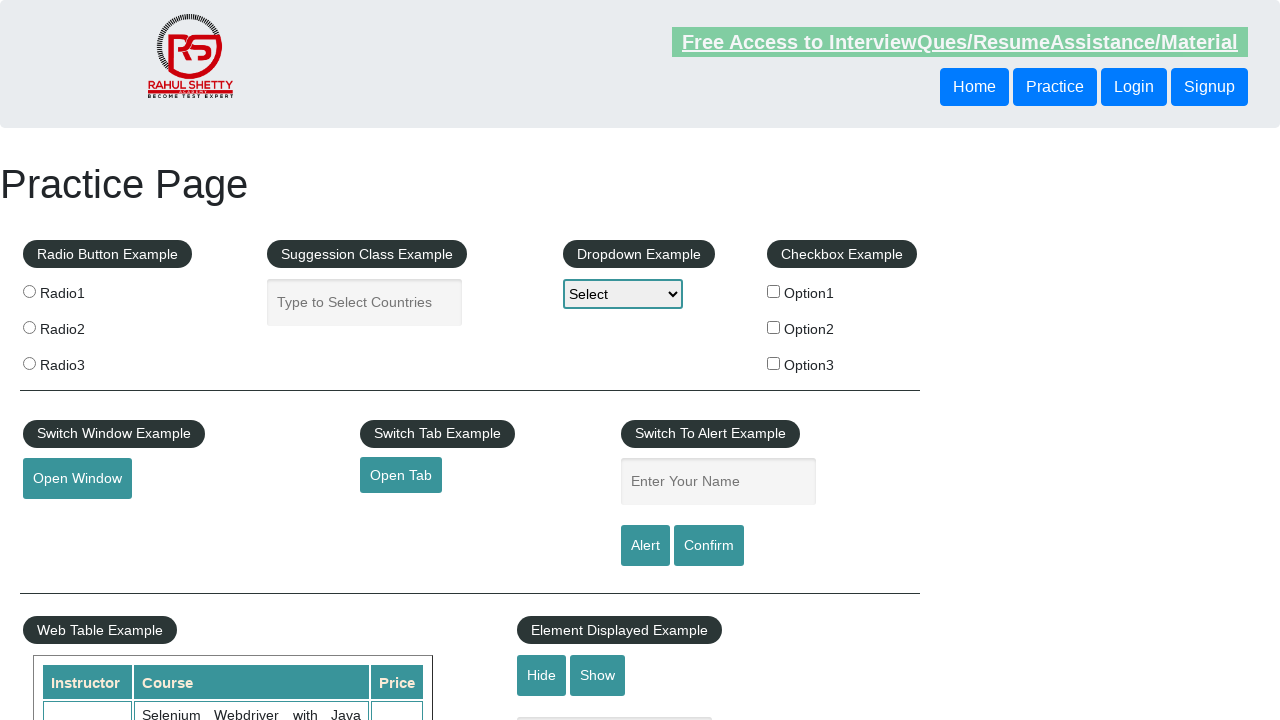

Retrieved all open browser tabs from context
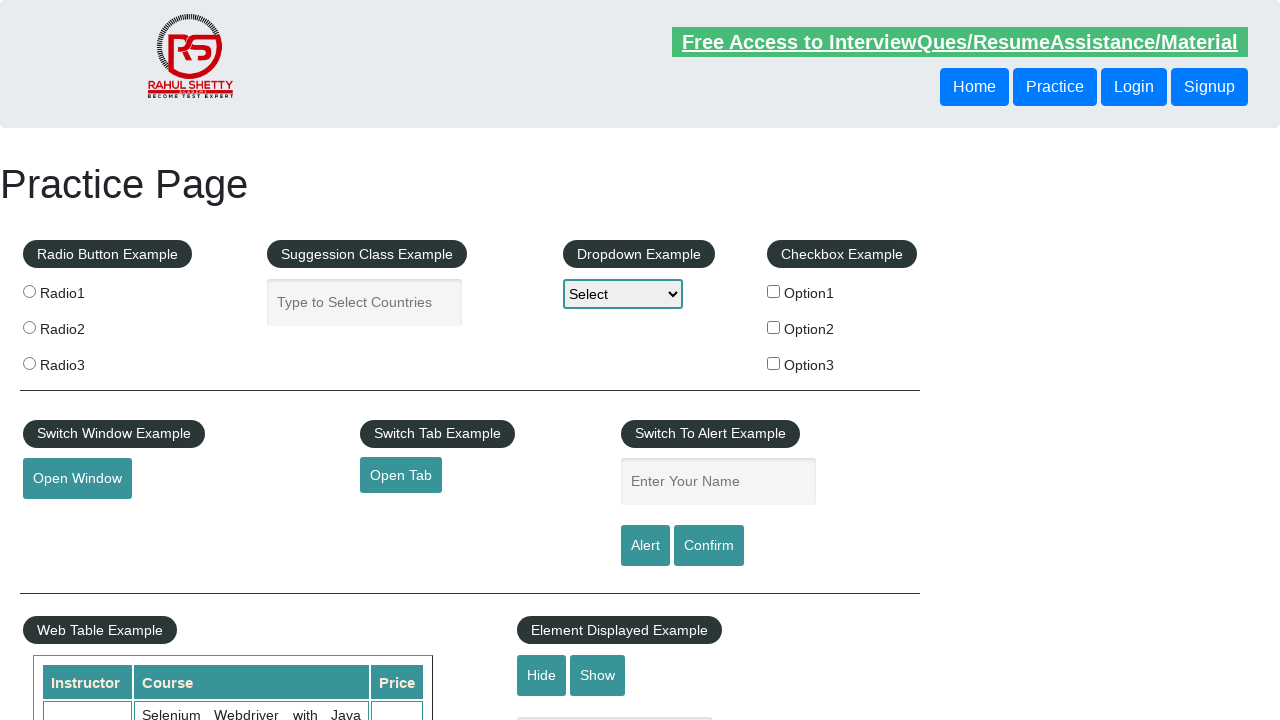

Switched back to original parent tab
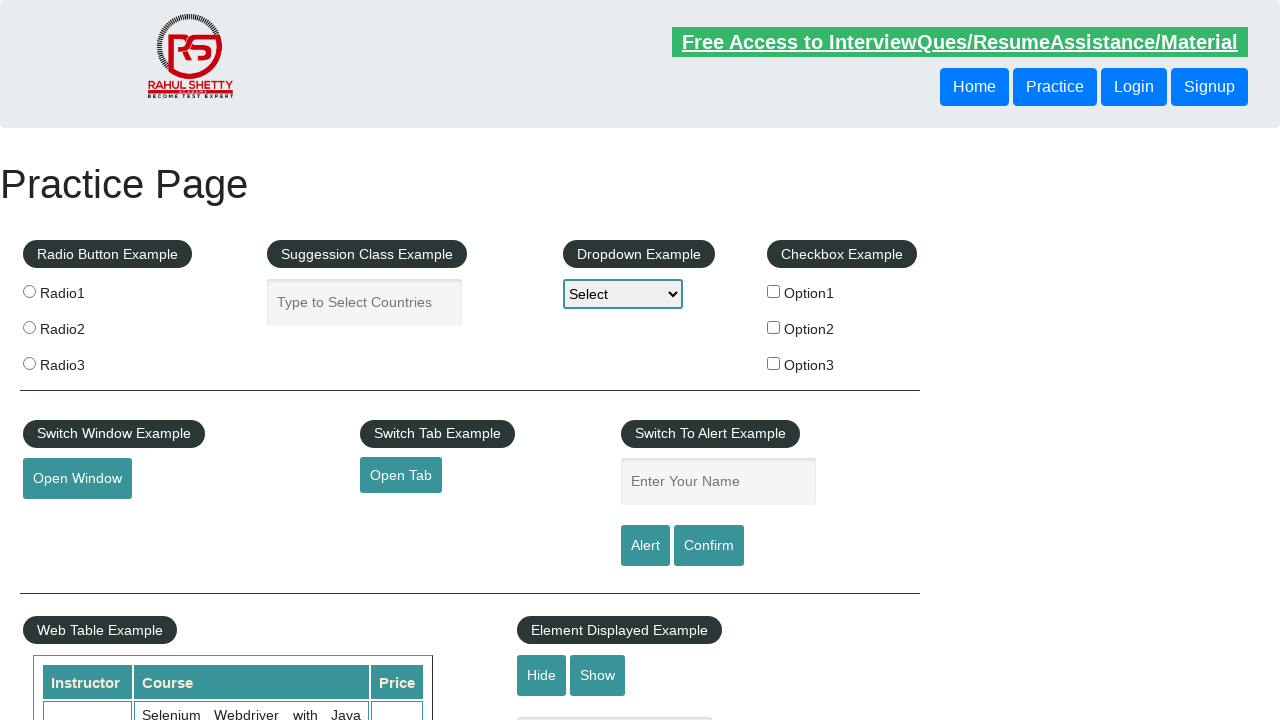

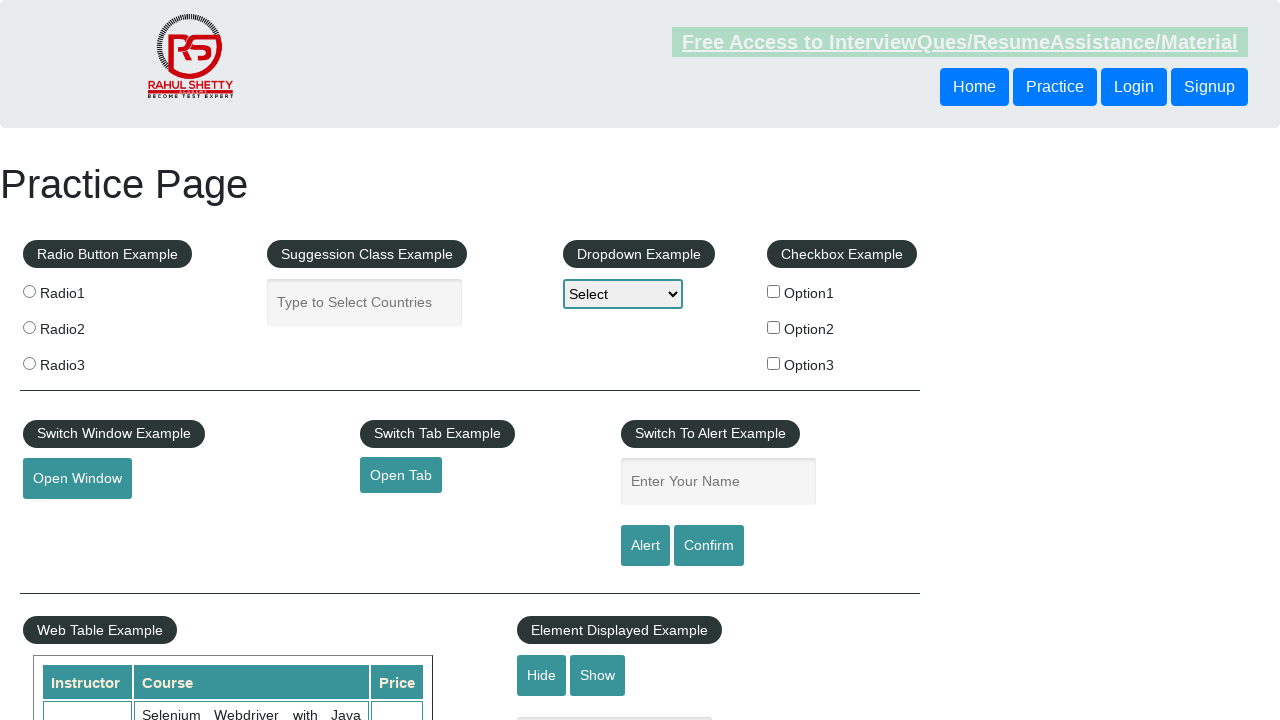